Tests search dropdown's typo correction by typing "iphoen" and verifying that dropdown still shows iPhone suggestions

Starting URL: https://www.ekupi.ba

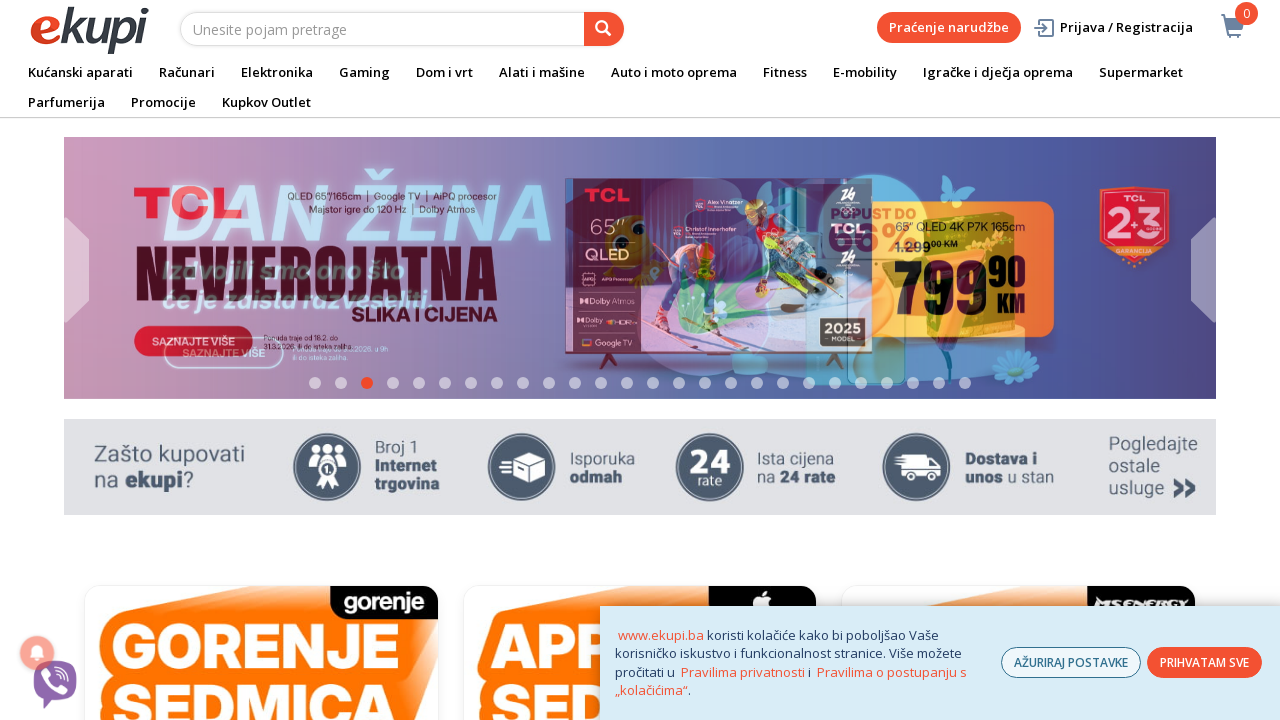

Located the search input field with ID 'js-site-search-input'
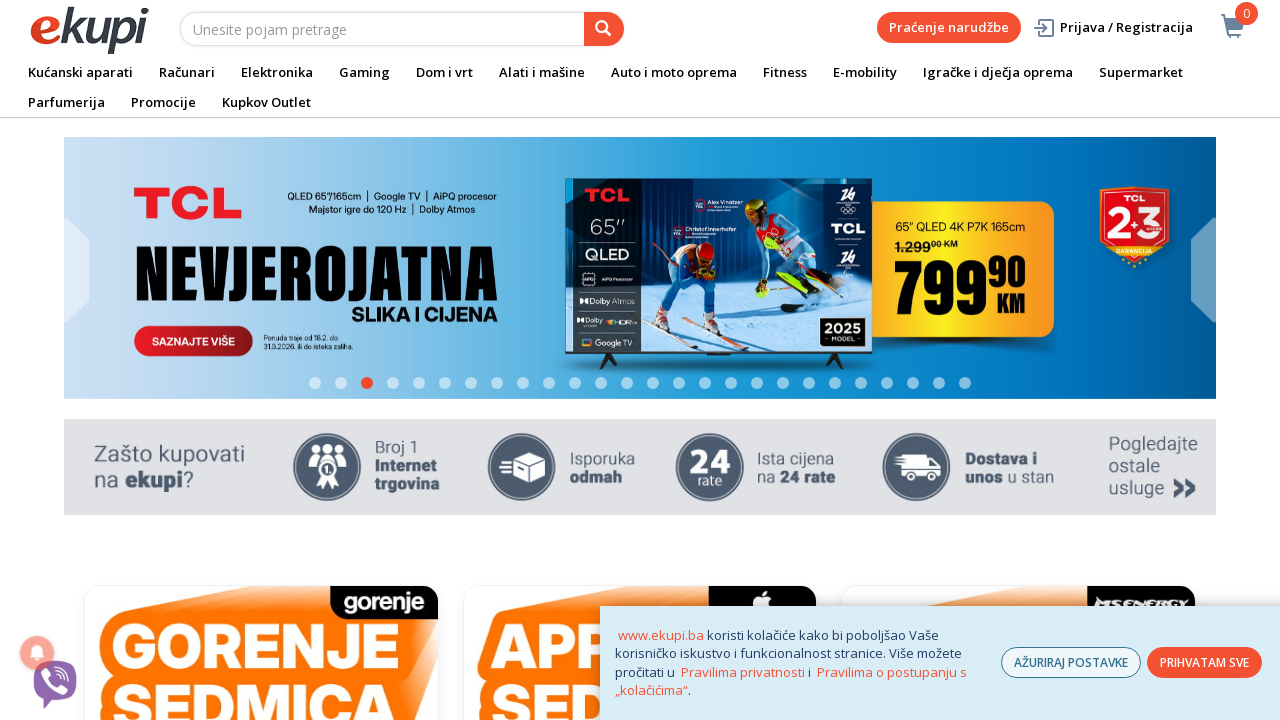

Cleared the search input field on #js-site-search-input
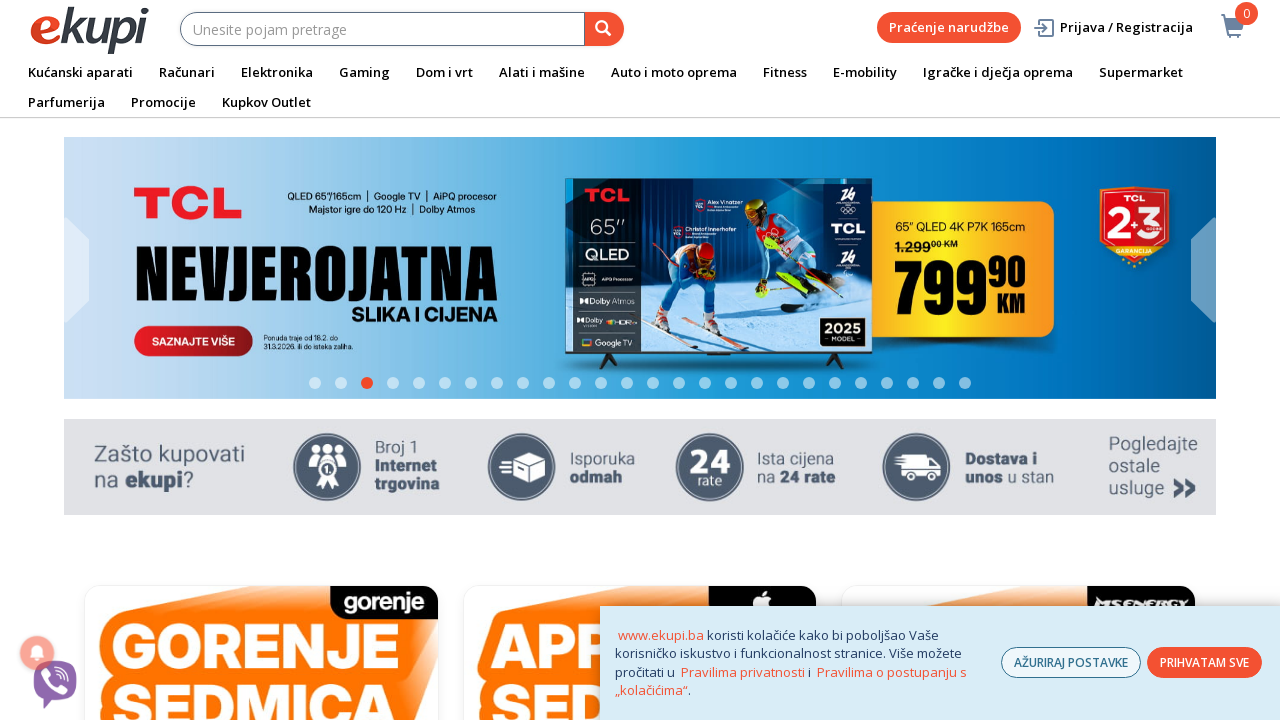

Typed character 'i' into search field (building typo query 'iphoen') on #js-site-search-input
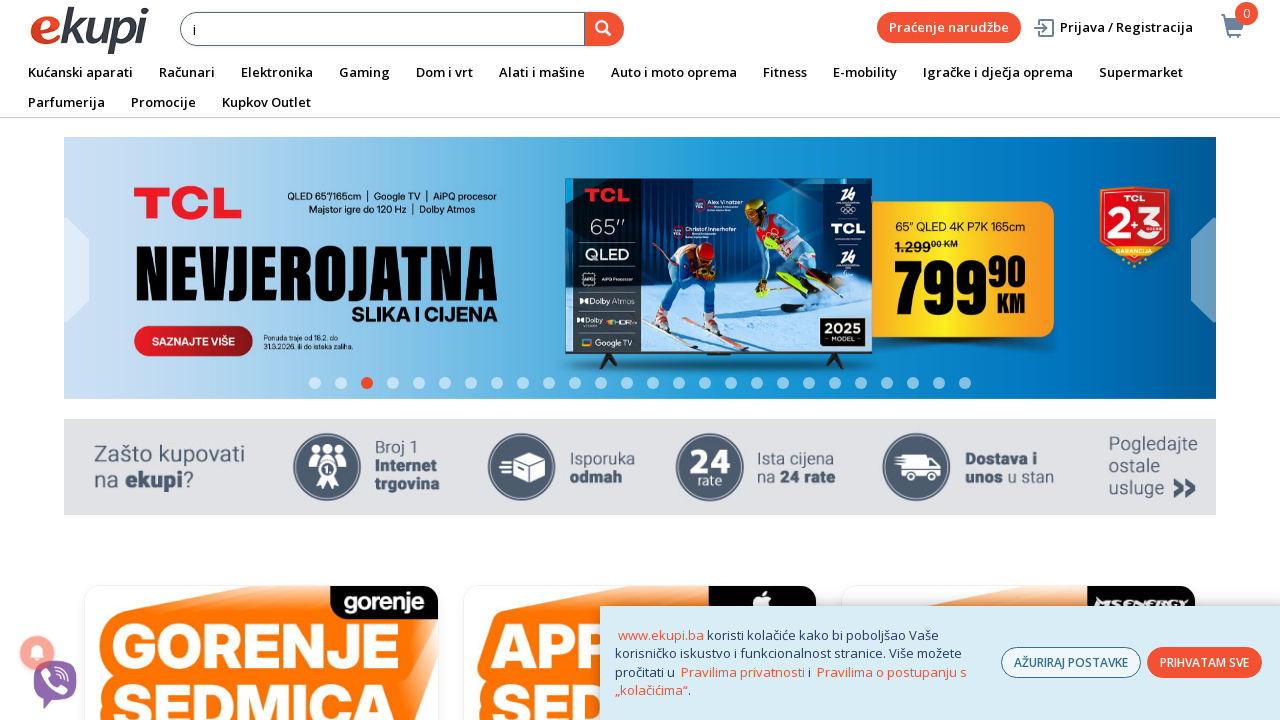

Typed character 'p' into search field (building typo query 'iphoen') on #js-site-search-input
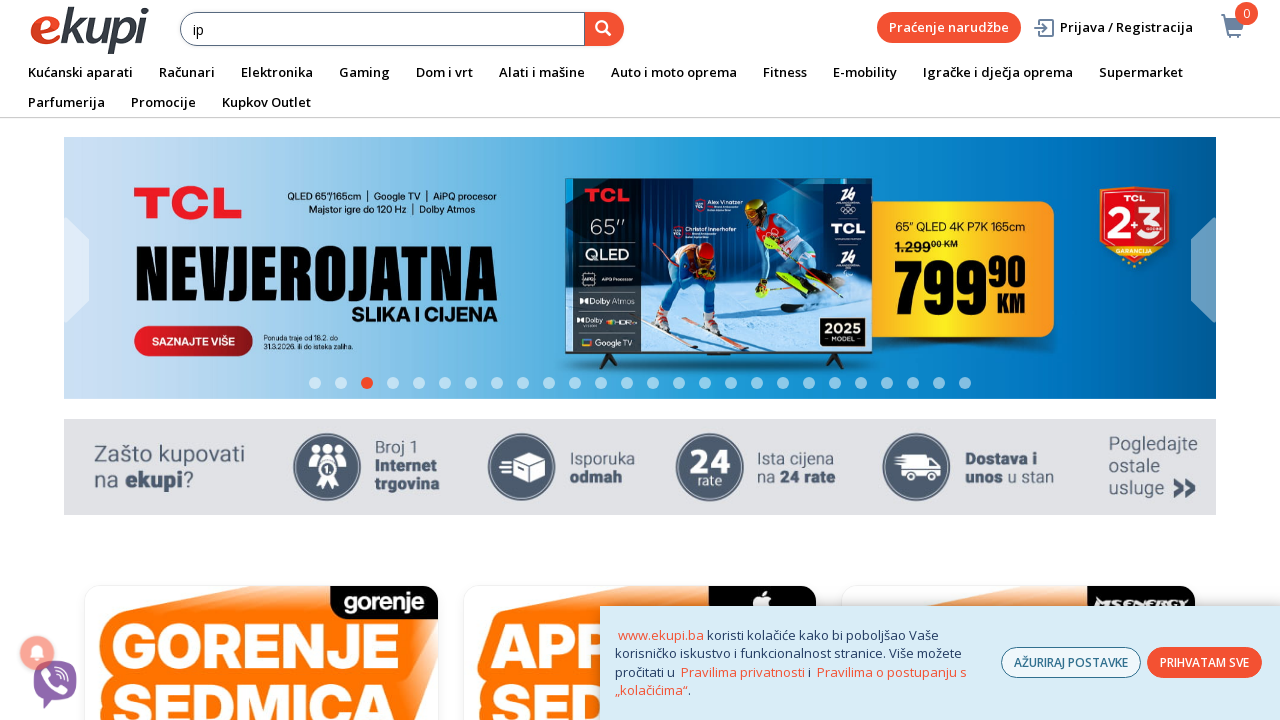

Typed character 'h' into search field (building typo query 'iphoen') on #js-site-search-input
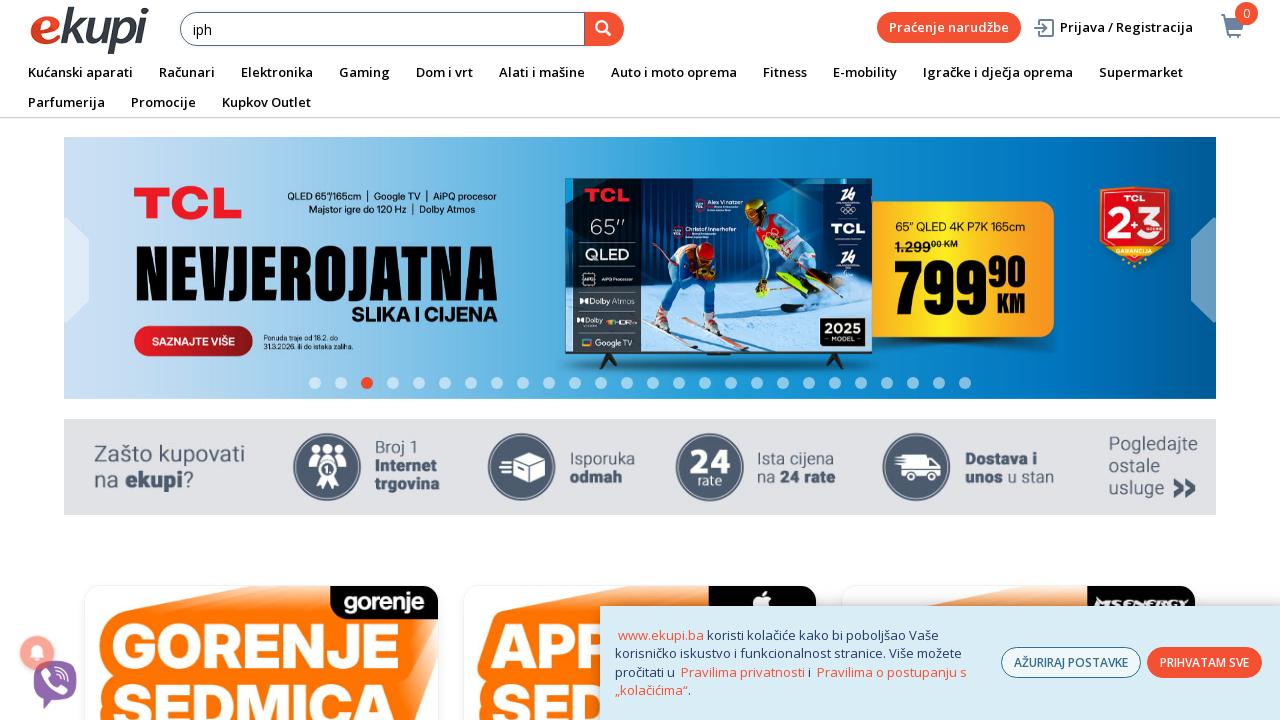

Typed character 'o' into search field (building typo query 'iphoen') on #js-site-search-input
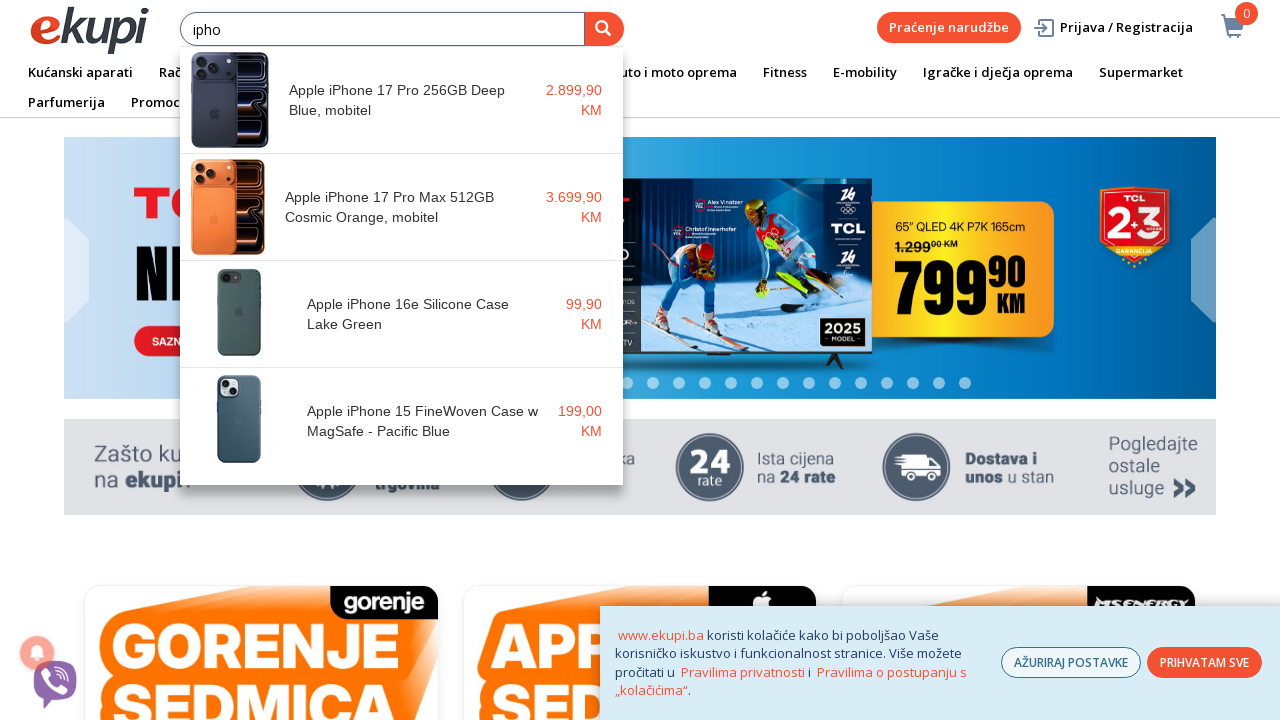

Typed character 'e' into search field (building typo query 'iphoen') on #js-site-search-input
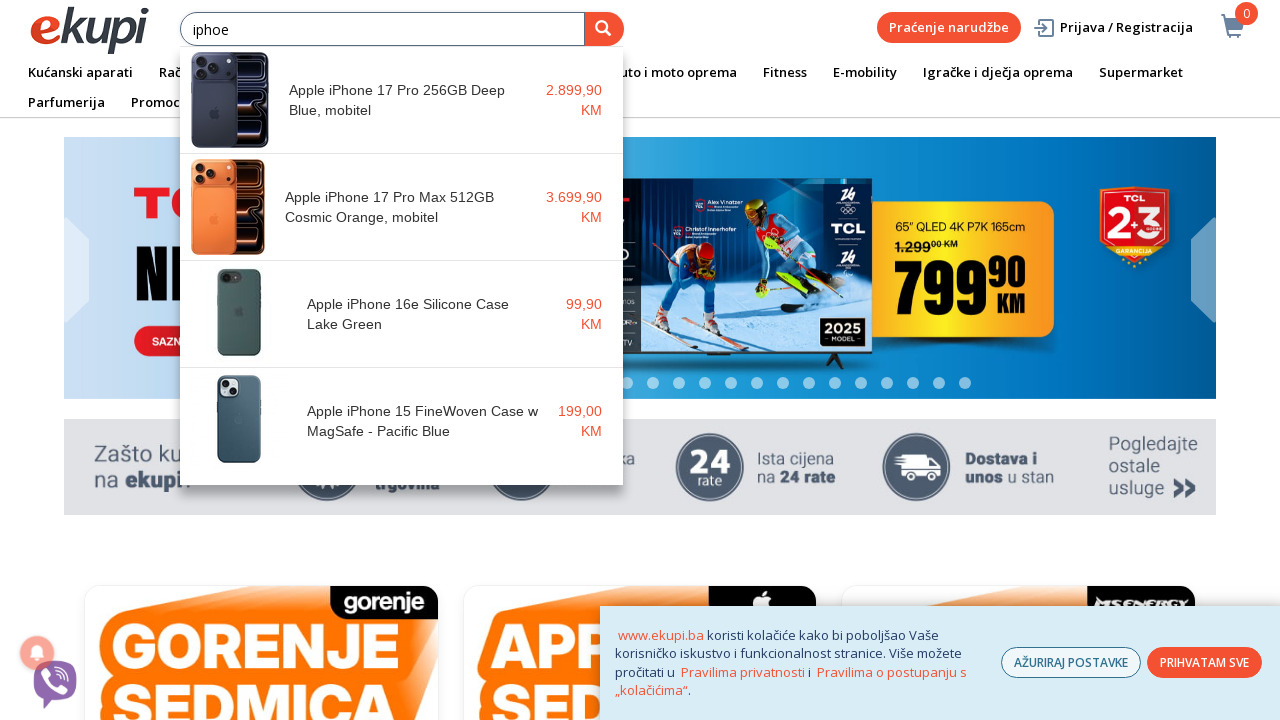

Typed character 'n' into search field (building typo query 'iphoen') on #js-site-search-input
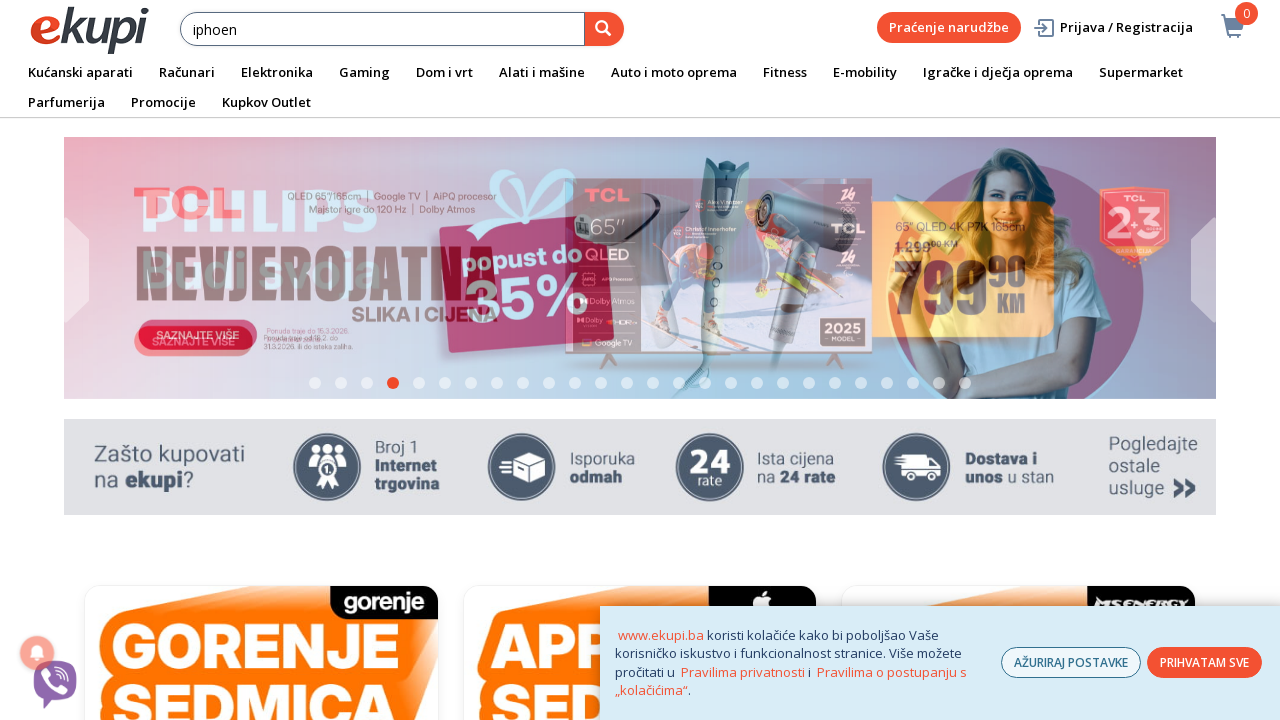

Search dropdown appeared with suggestions
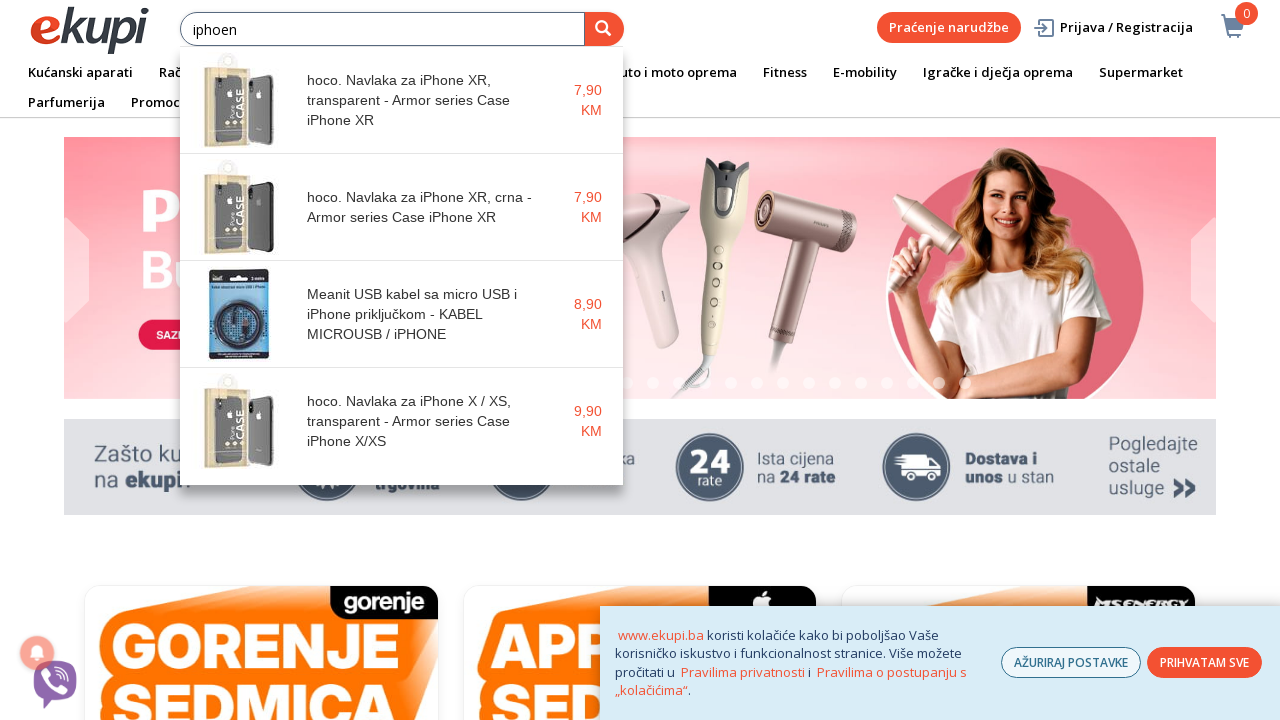

Retrieved all 4 dropdown options from the menu
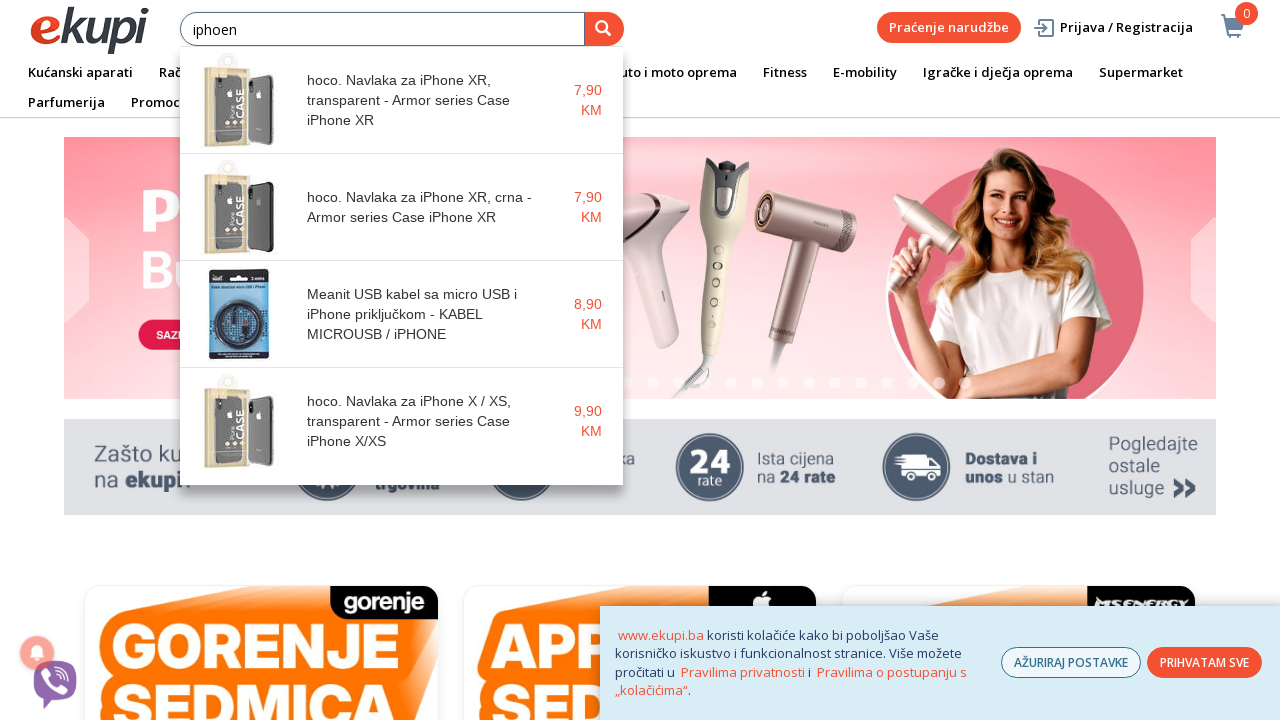

Verified dropdown contains 'iPhone' suggestions despite 'iphoen' typo
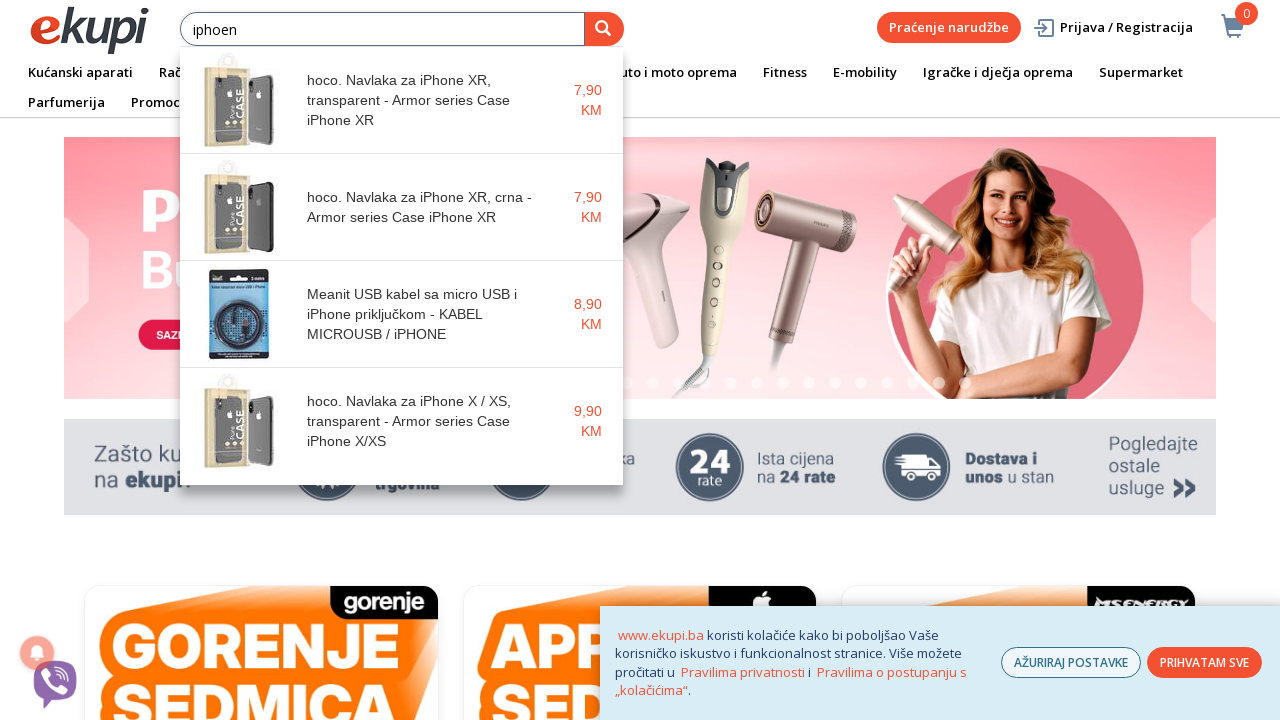

Assertion passed: dropdown successfully handles typo and shows iPhone suggestions
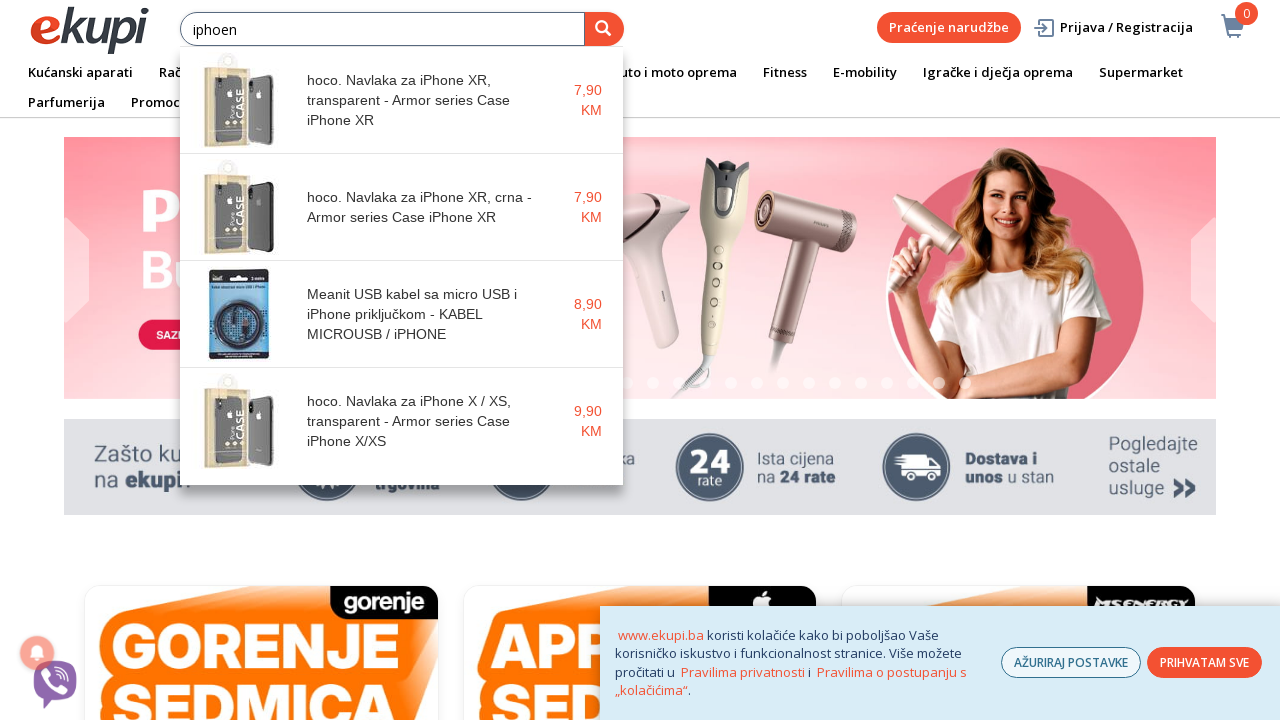

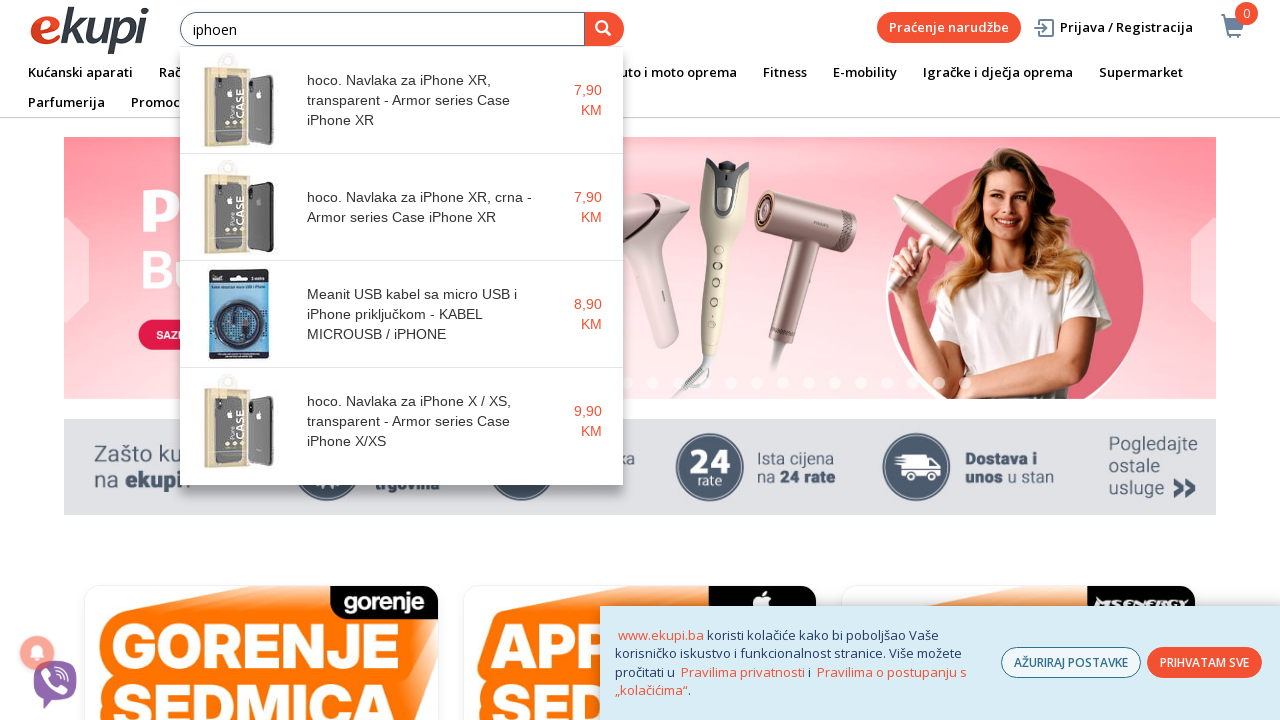